Tests interaction with a dynamically changing button by clicking it, refreshing the page to reset its state, and clicking it again to verify the element can be interacted with after page refresh.

Starting URL: http://uitestingplayground.com/click

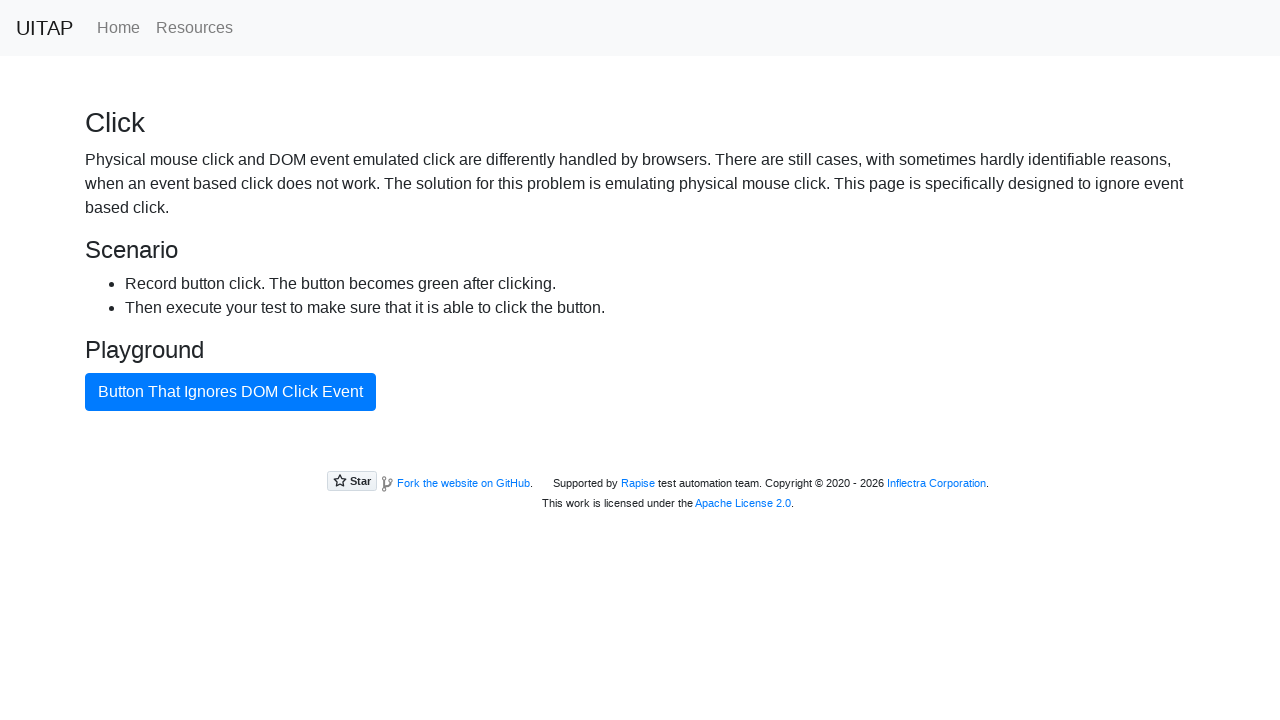

Clicked the 'bad button' which has dynamic behavior at (230, 392) on #badButton
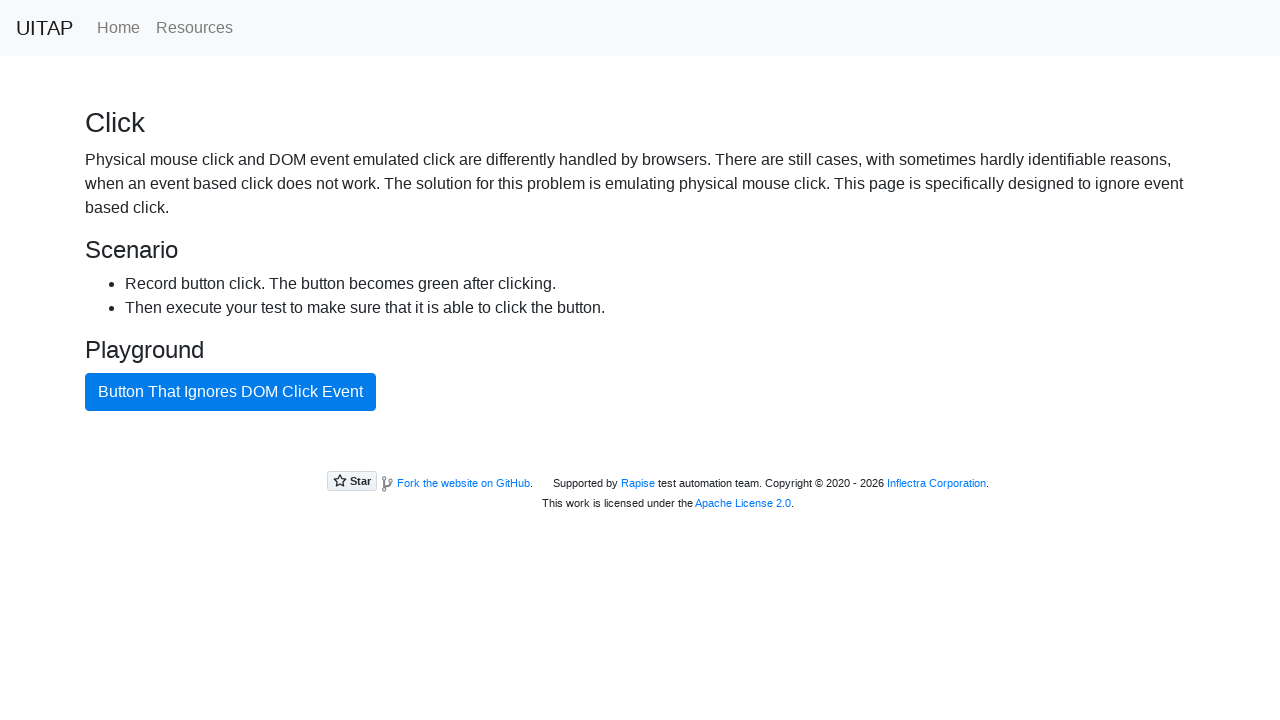

Refreshed the page to reset the button state
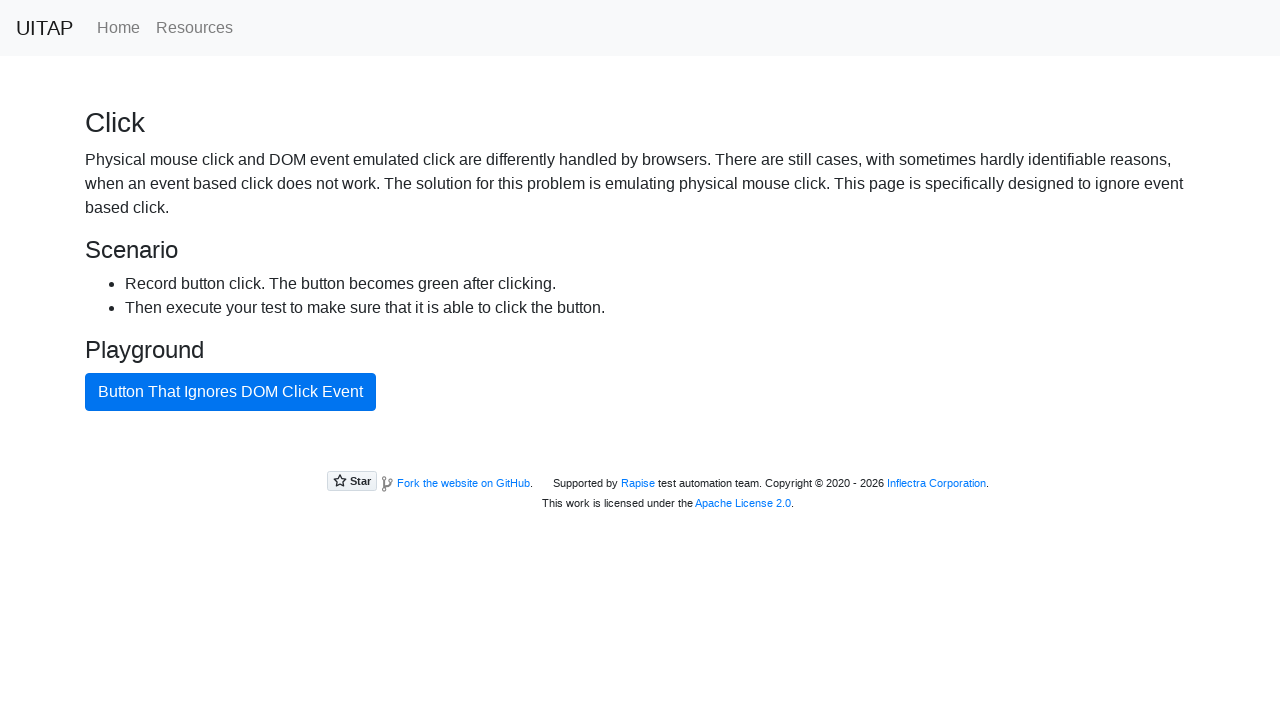

Clicked the button again after page refresh to verify interaction works at (230, 392) on #badButton
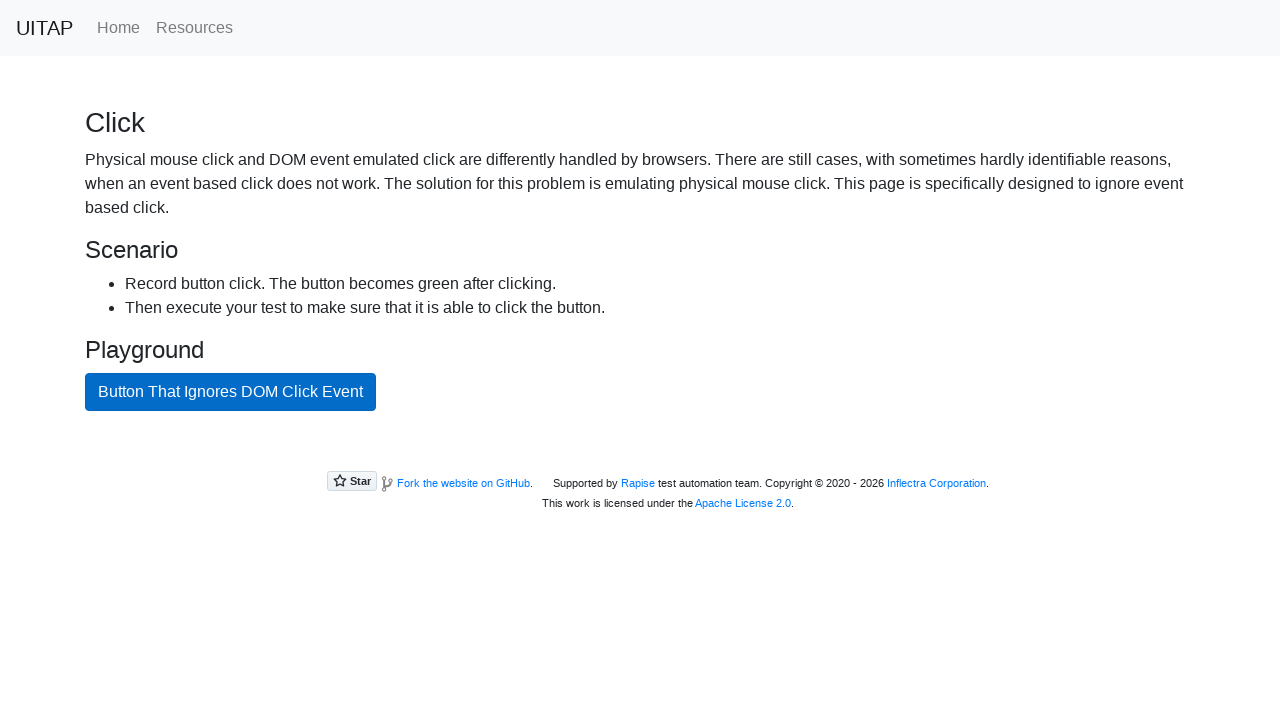

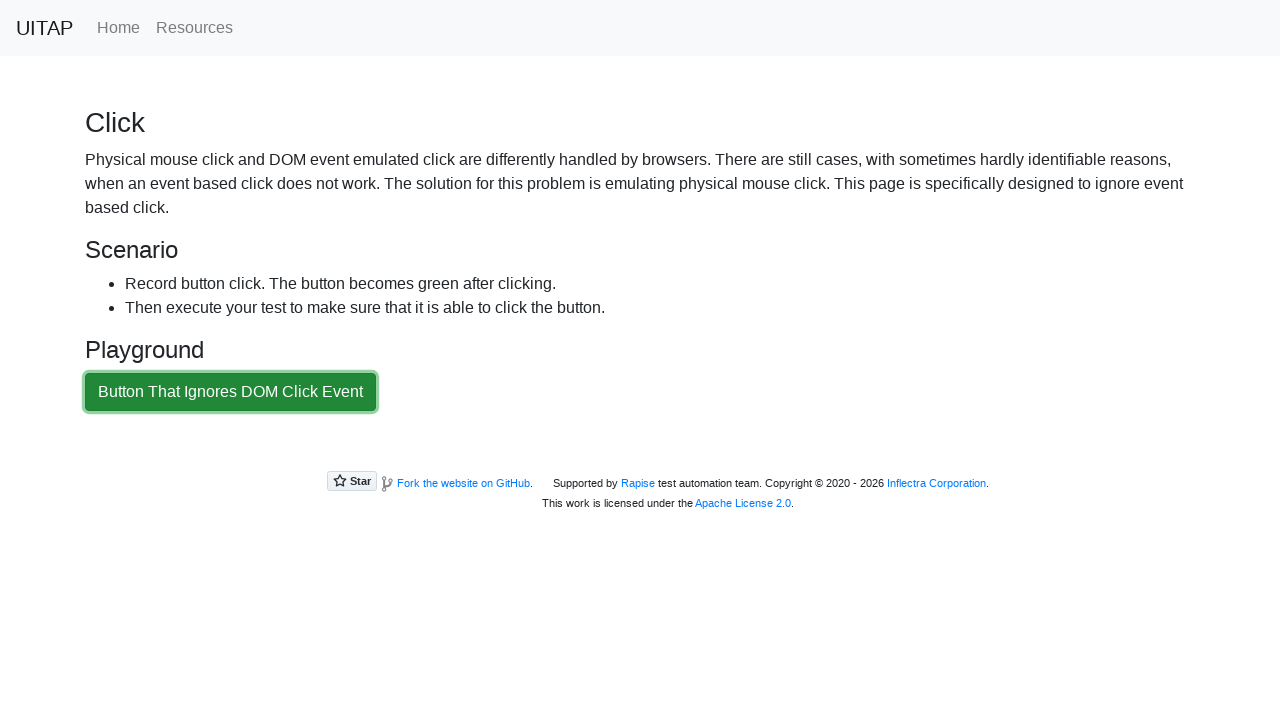